Tests dropdown selection functionality on Redmine registration form by filling email and selecting multiple language options from the dropdown

Starting URL: https://www.redmine.org/account/register

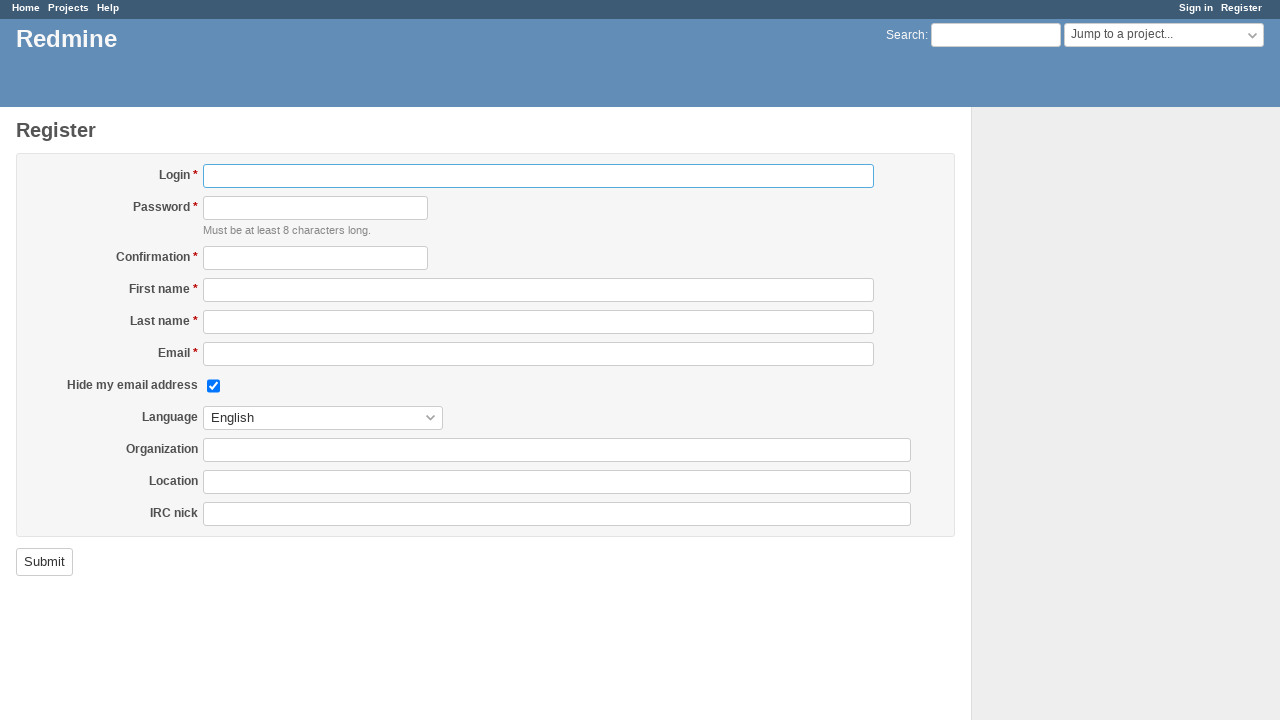

Filled email field with 'testuser234@example.com' on #user_mail
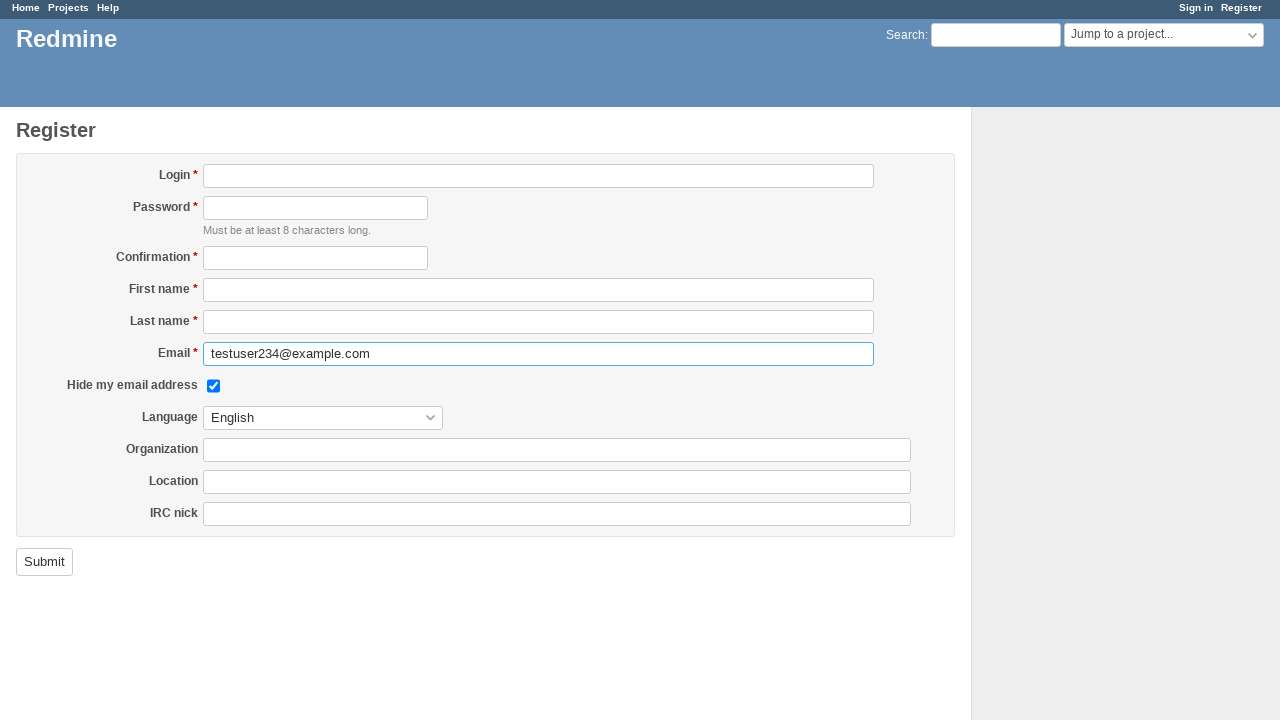

Selected Ukrainian (Українська) from language dropdown by label on #user_language
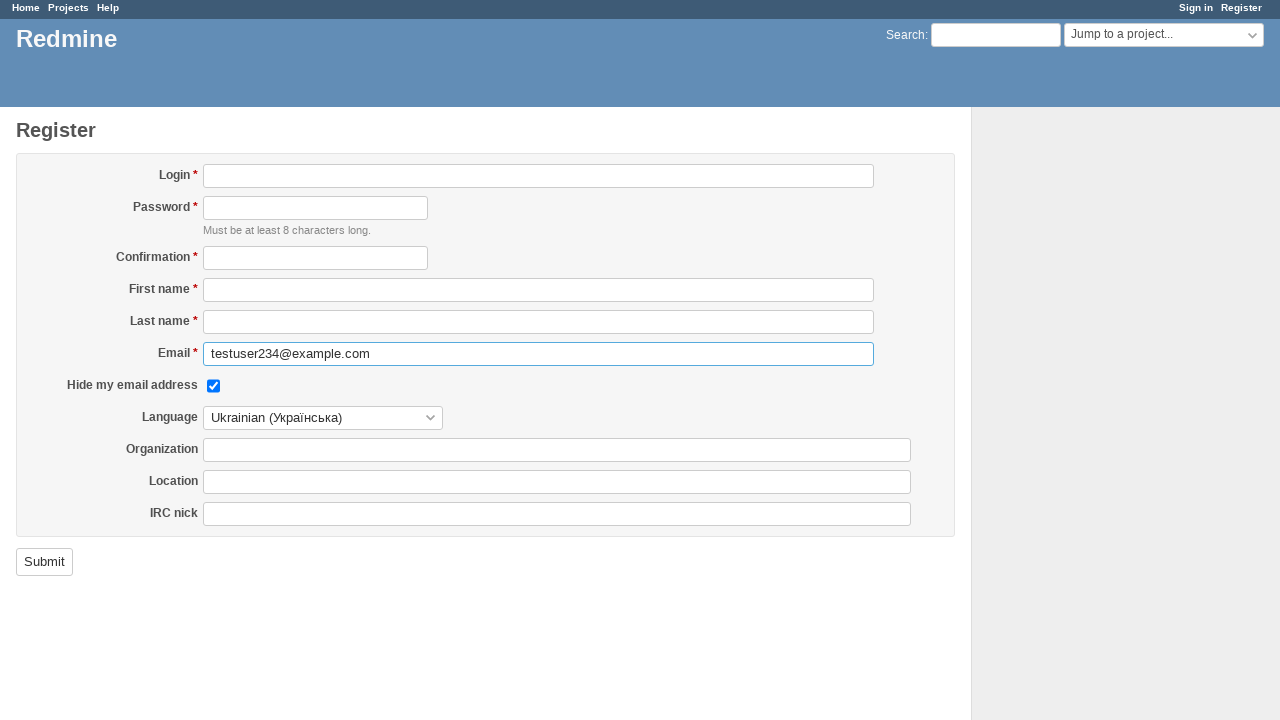

Selected language option at index 2 from dropdown on #user_language
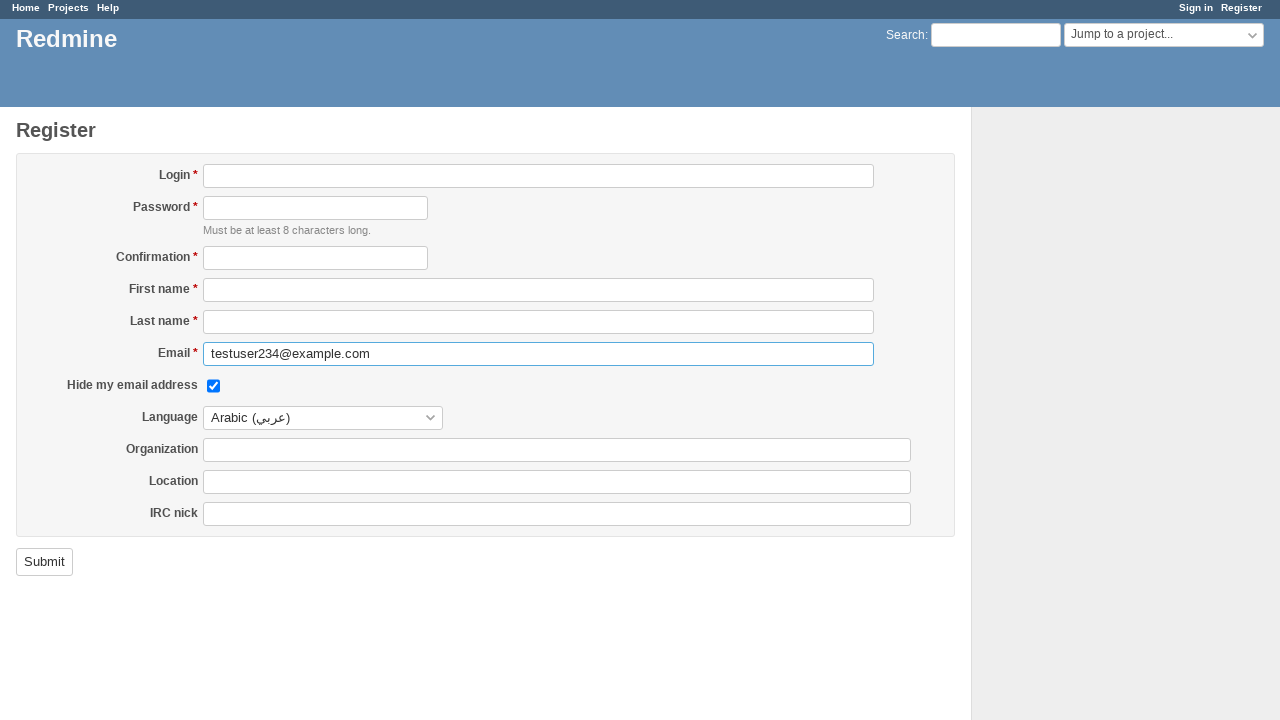

Selected Arabic (ar) from language dropdown by value on #user_language
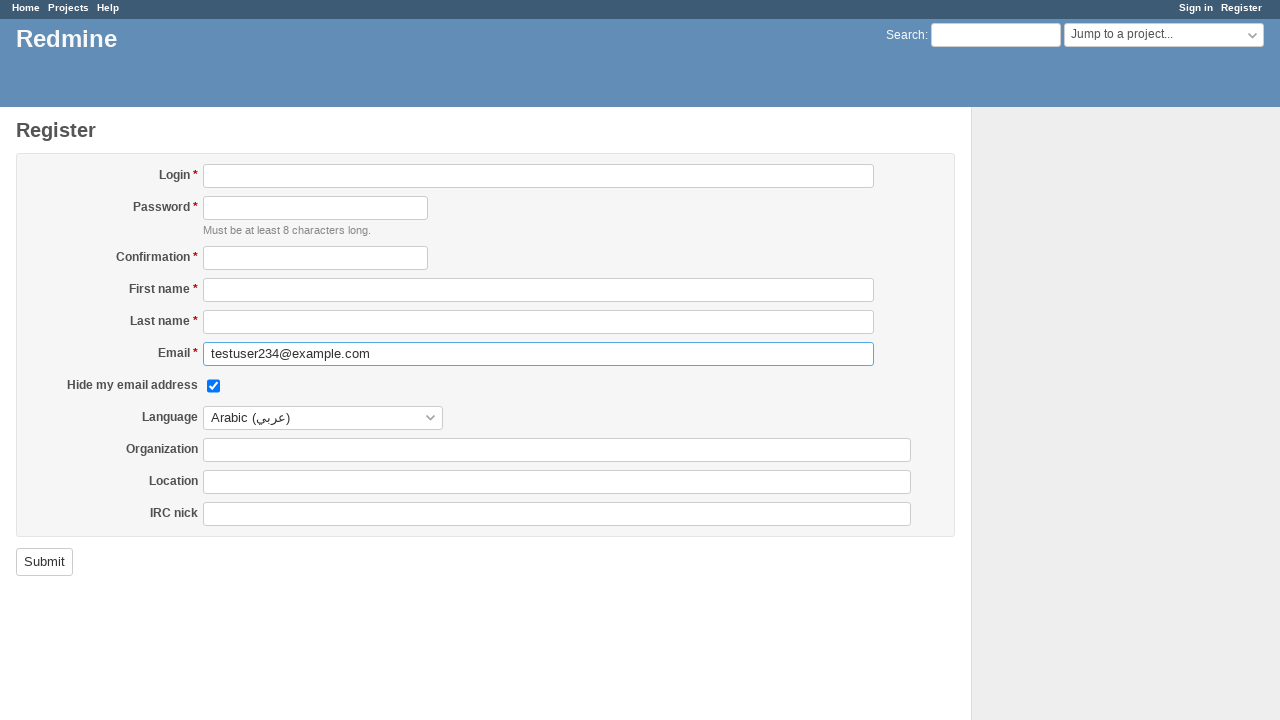

Selected Macedonian (Македонски) from language dropdown by label on #user_language
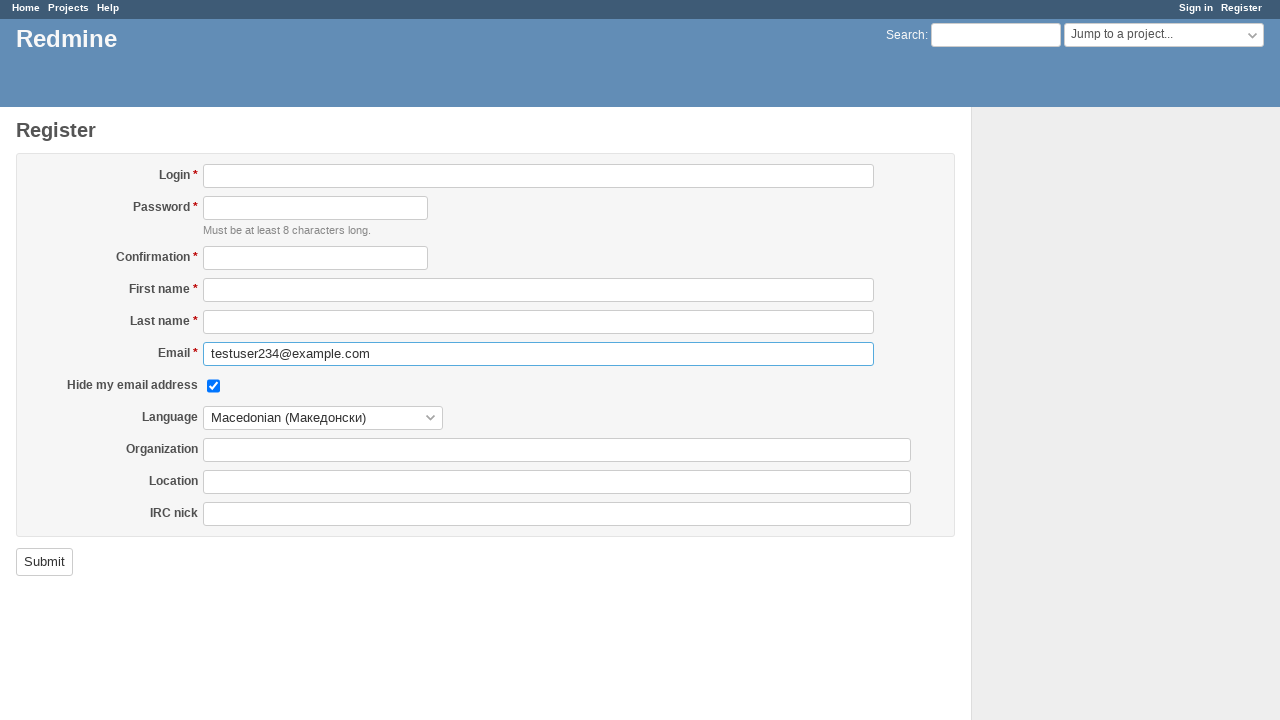

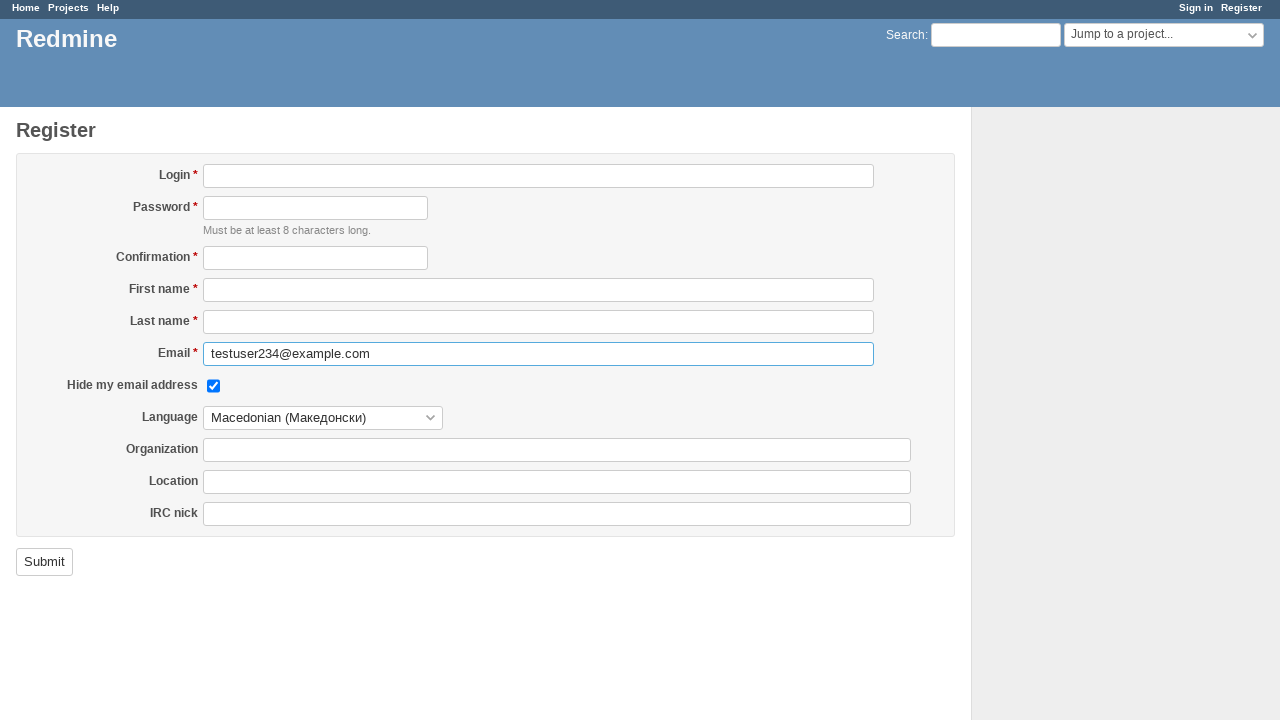